Tests selecting an option from a dropdown menu by its value attribute (selects value "4" which corresponds to "White")

Starting URL: https://demoqa.com/select-menu

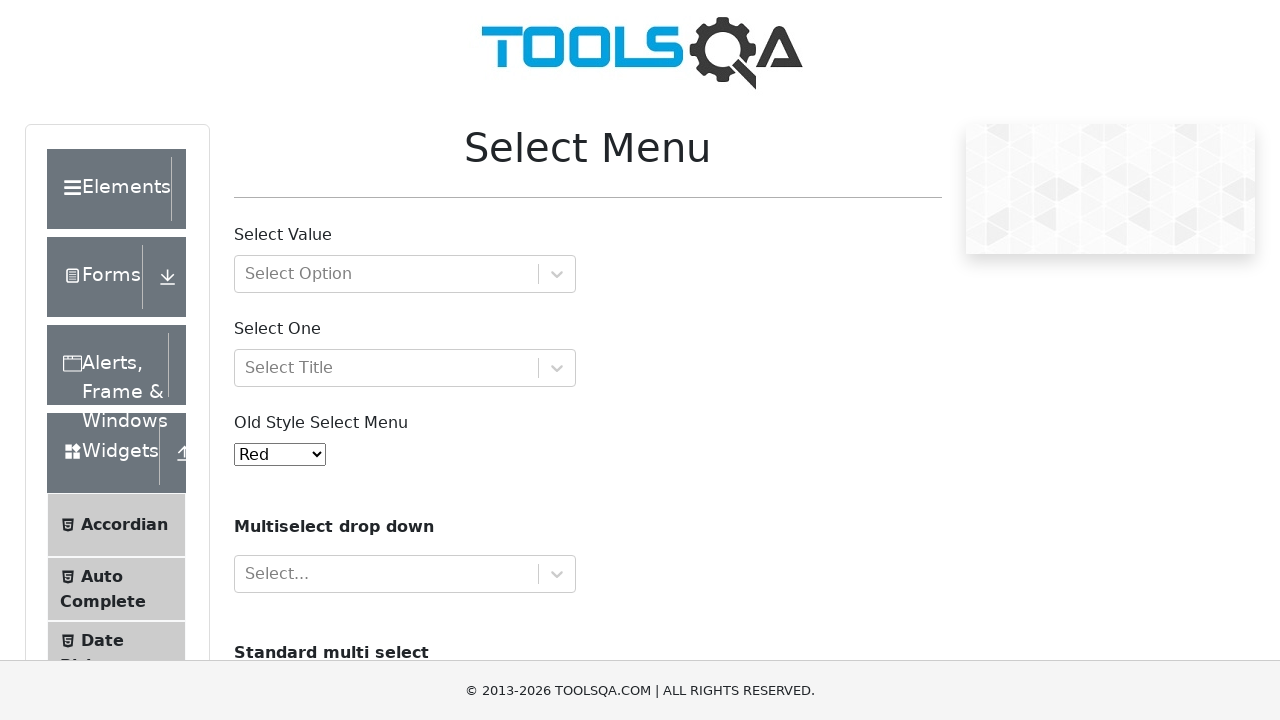

Navigated to select menu demo page
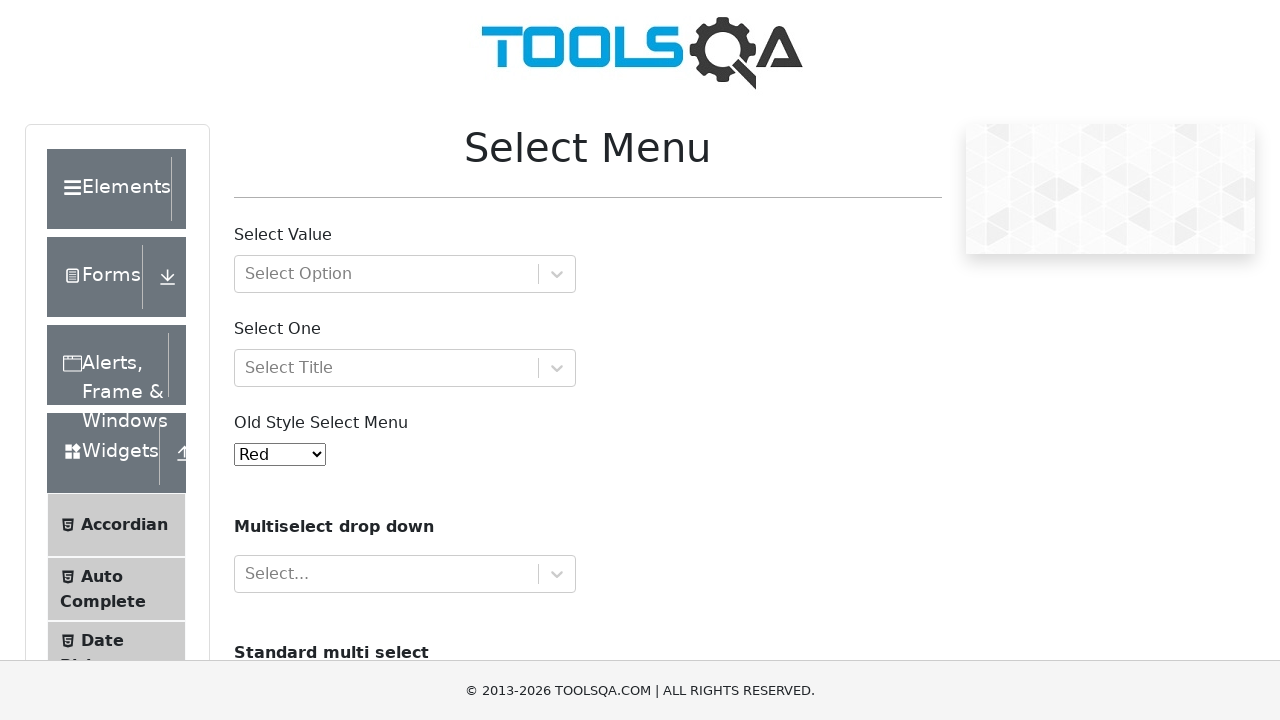

Selected option with value '4' (White) from dropdown menu on #oldSelectMenu
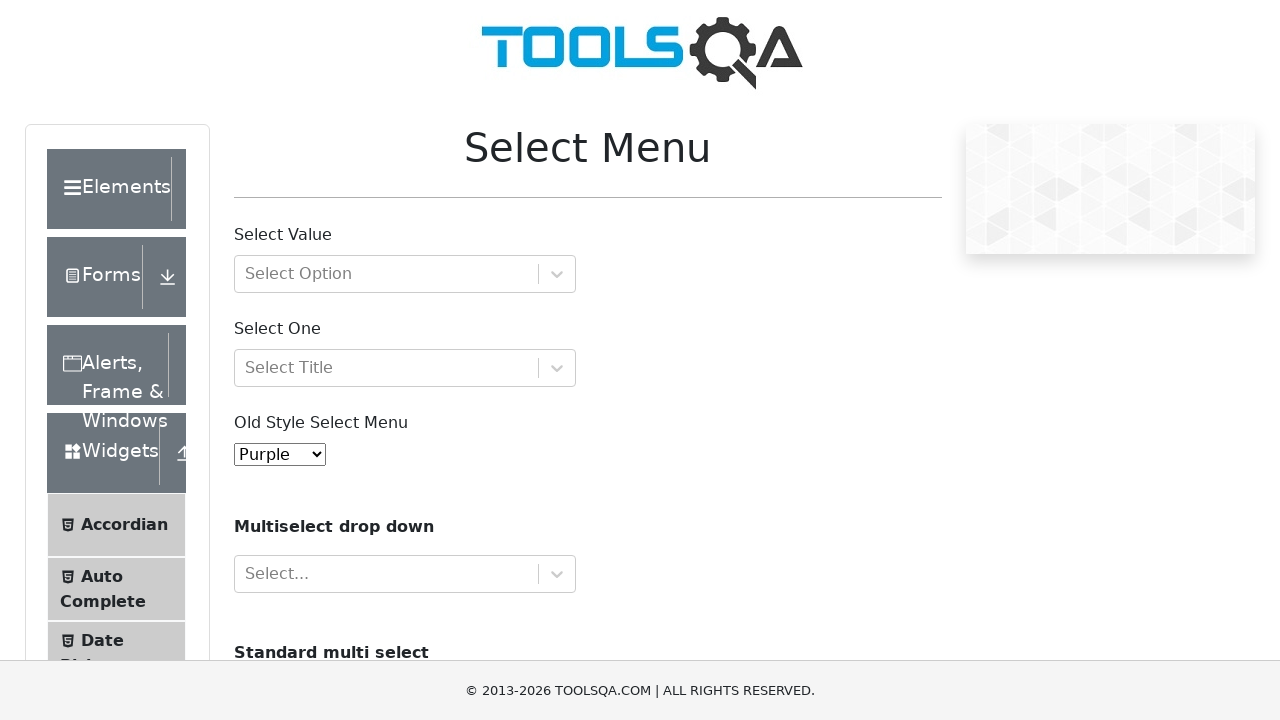

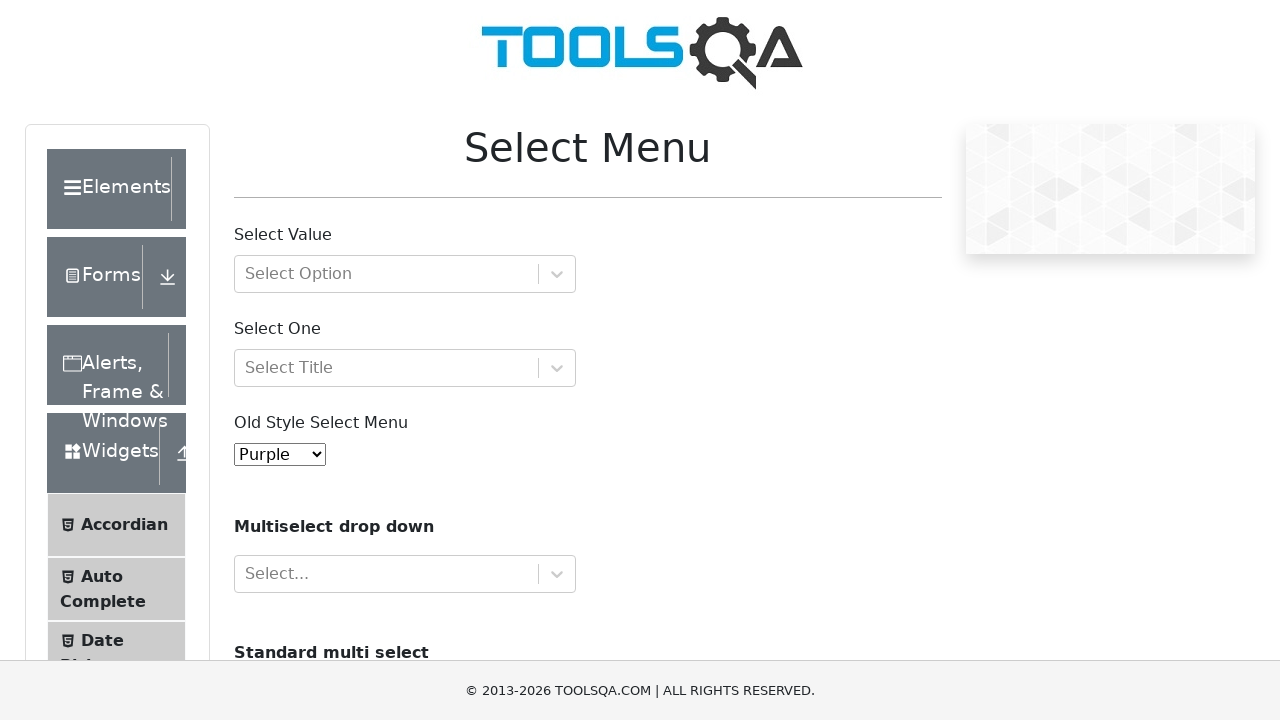